Tests clicking a switch button first to enable another button, then clicks the enabled button and verifies the alert

Starting URL: https://igorsmasc.github.io/botoes_atividade_selenium/

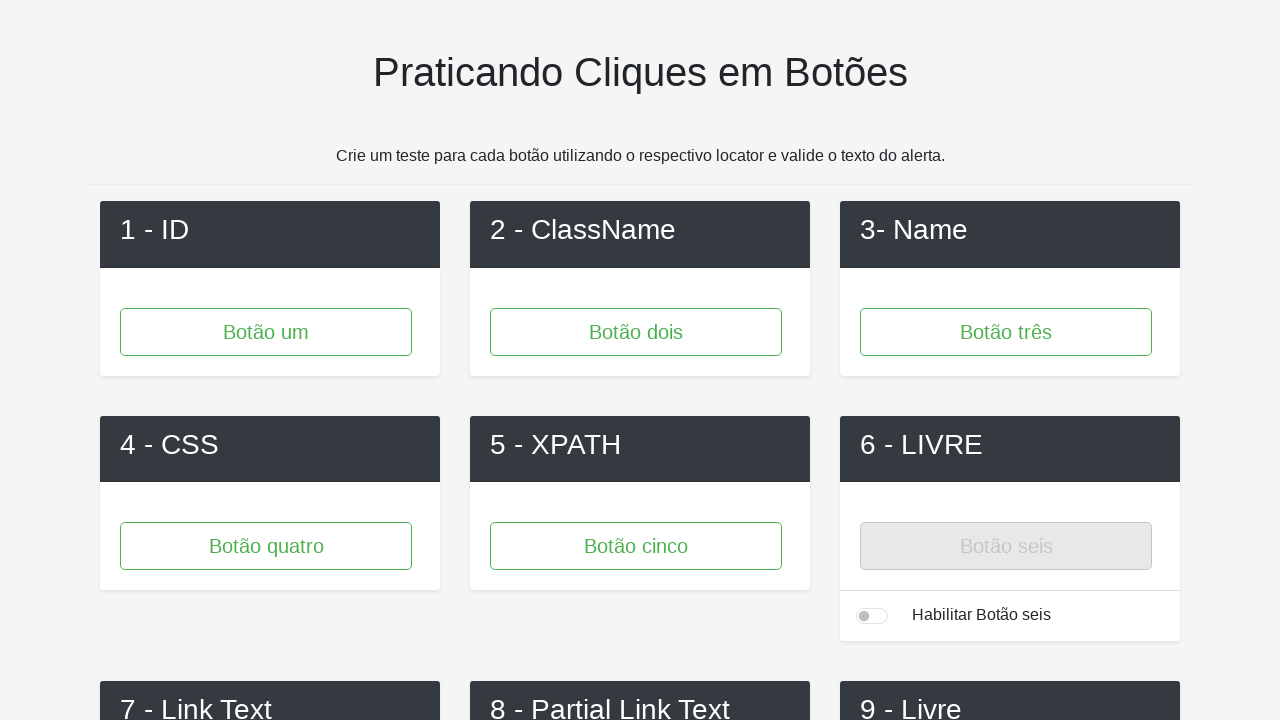

Navigated to button activity test page
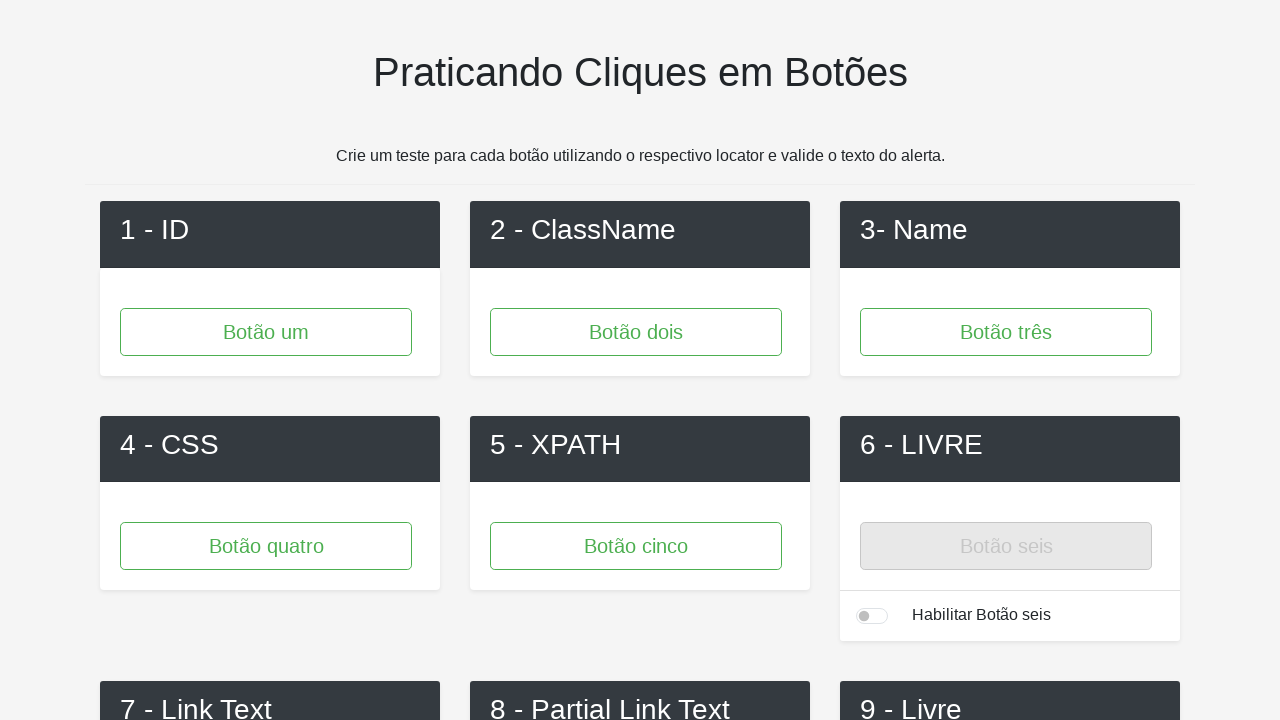

Clicked switch button to enable button6 at (872, 616) on #button6-switch
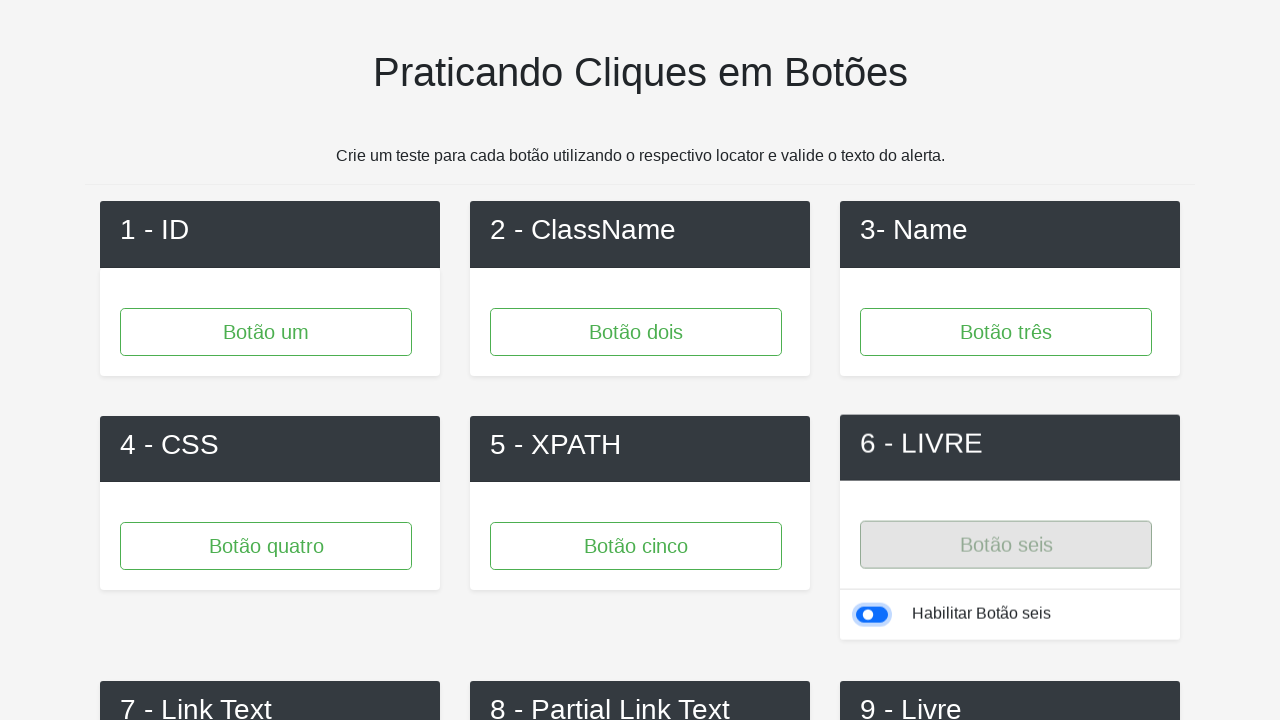

Clicked the enabled button6 at (1006, 542) on #button6
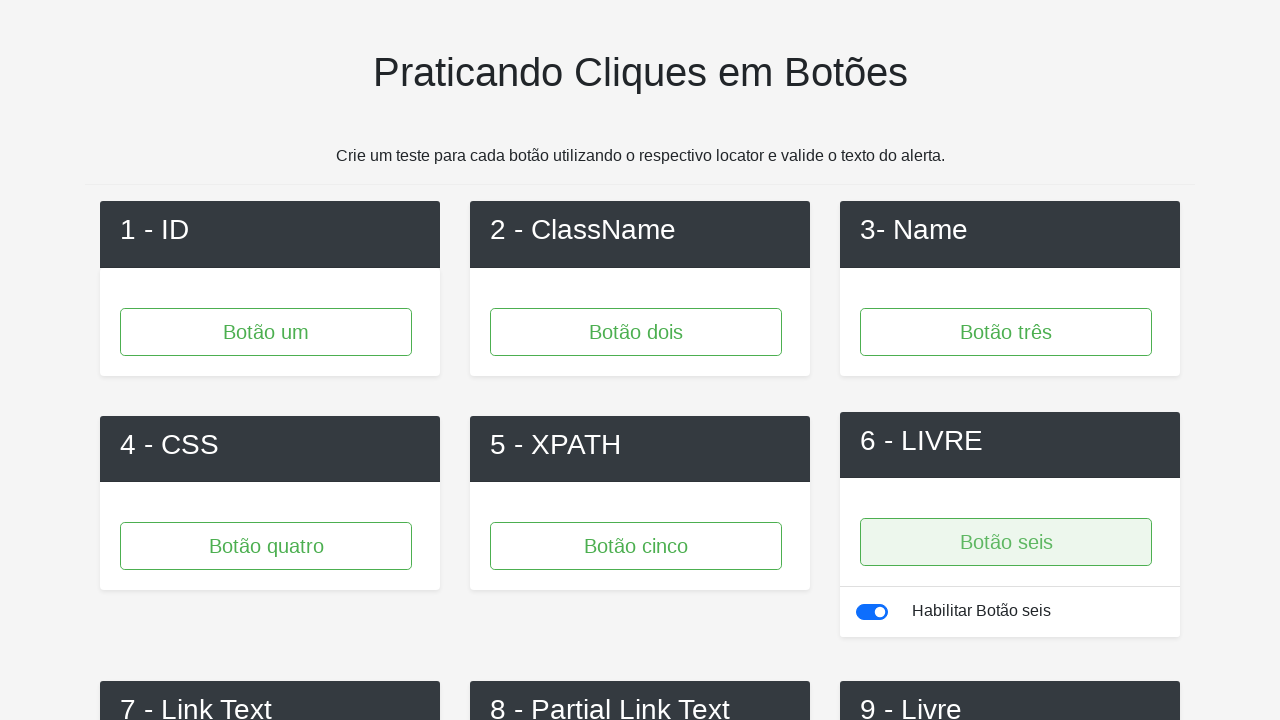

Set up dialog handler to accept alerts
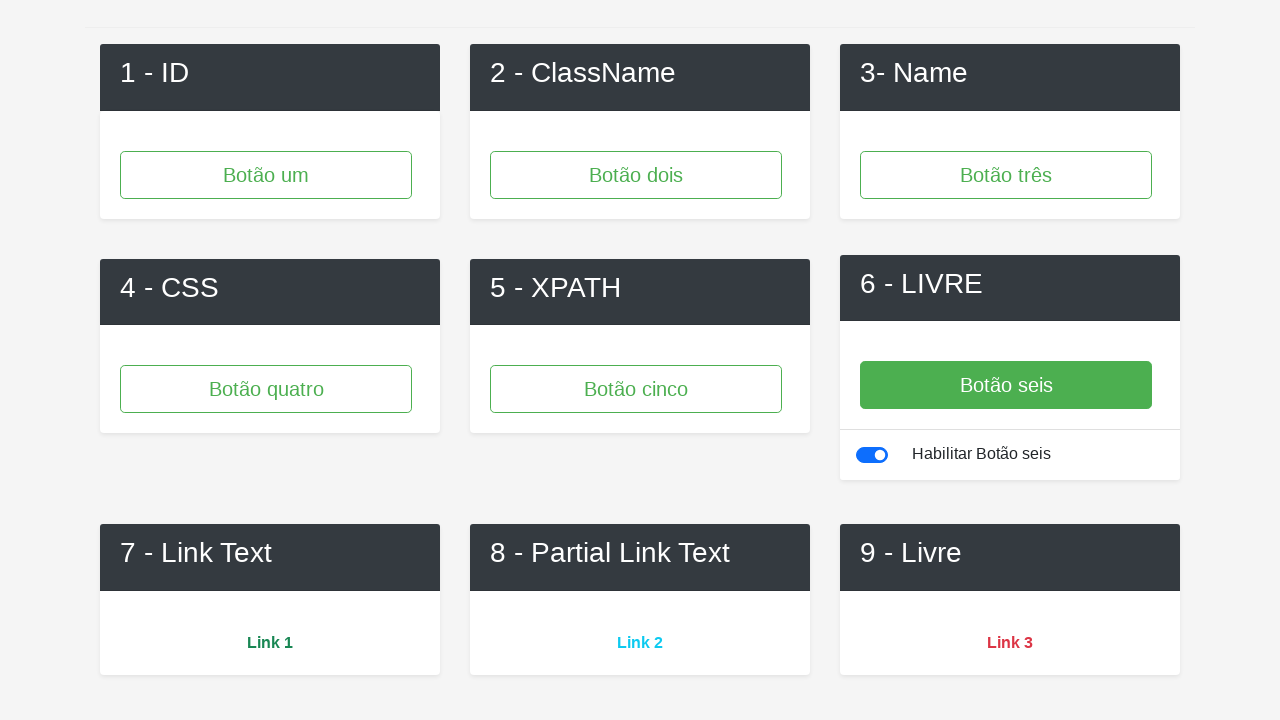

Waited 500ms for alert dialog to appear and be handled
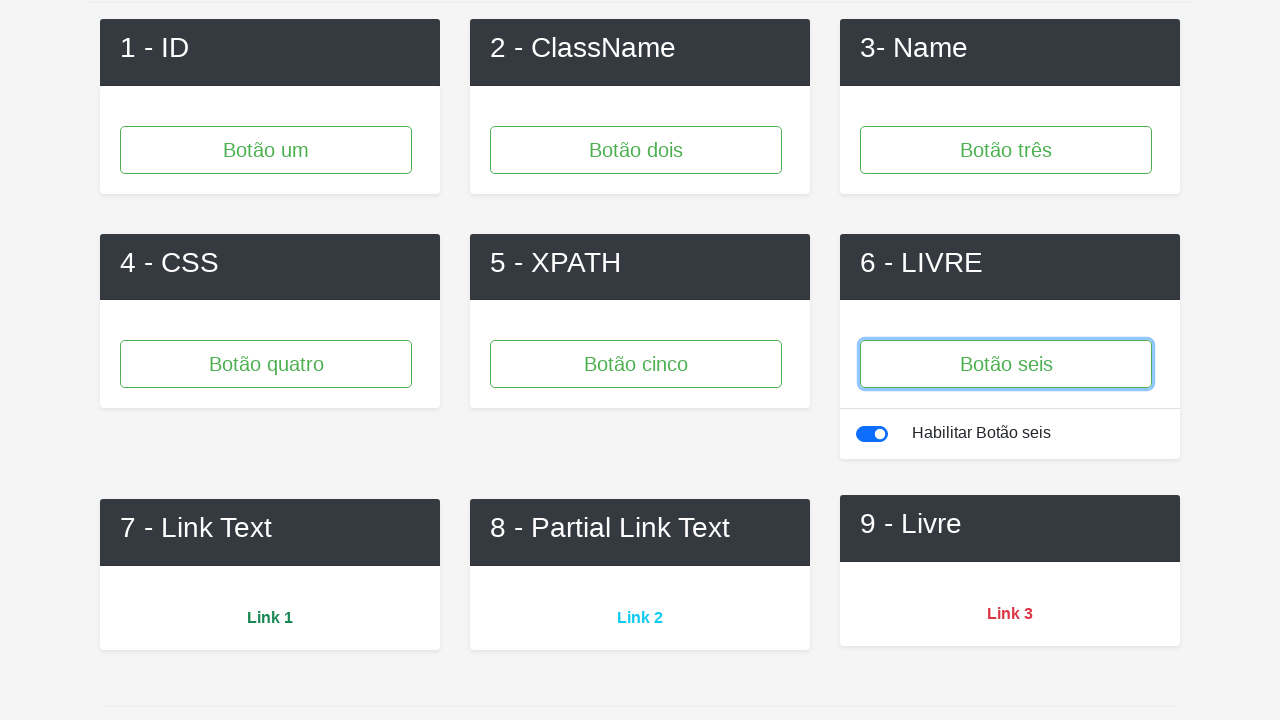

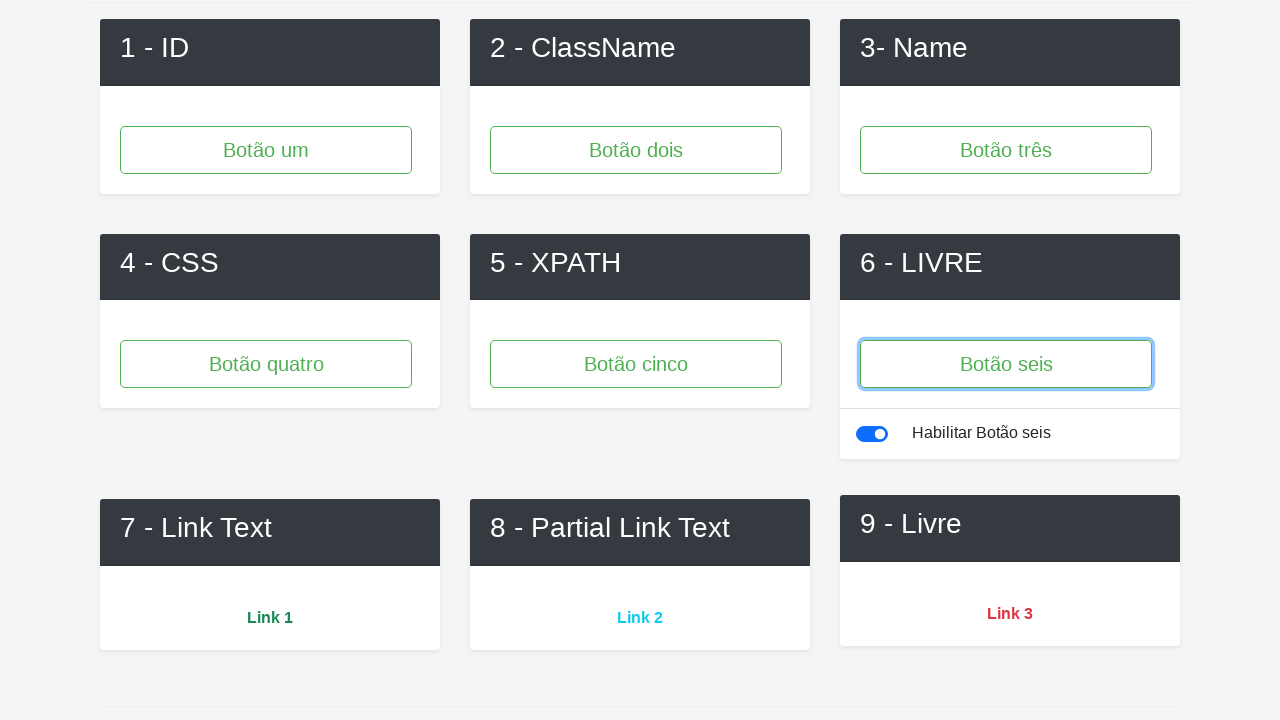